Tests confirm dialog by clicking confirm button, dismissing the dialog, and verifying the cancel result text

Starting URL: https://demoqa.com/alerts

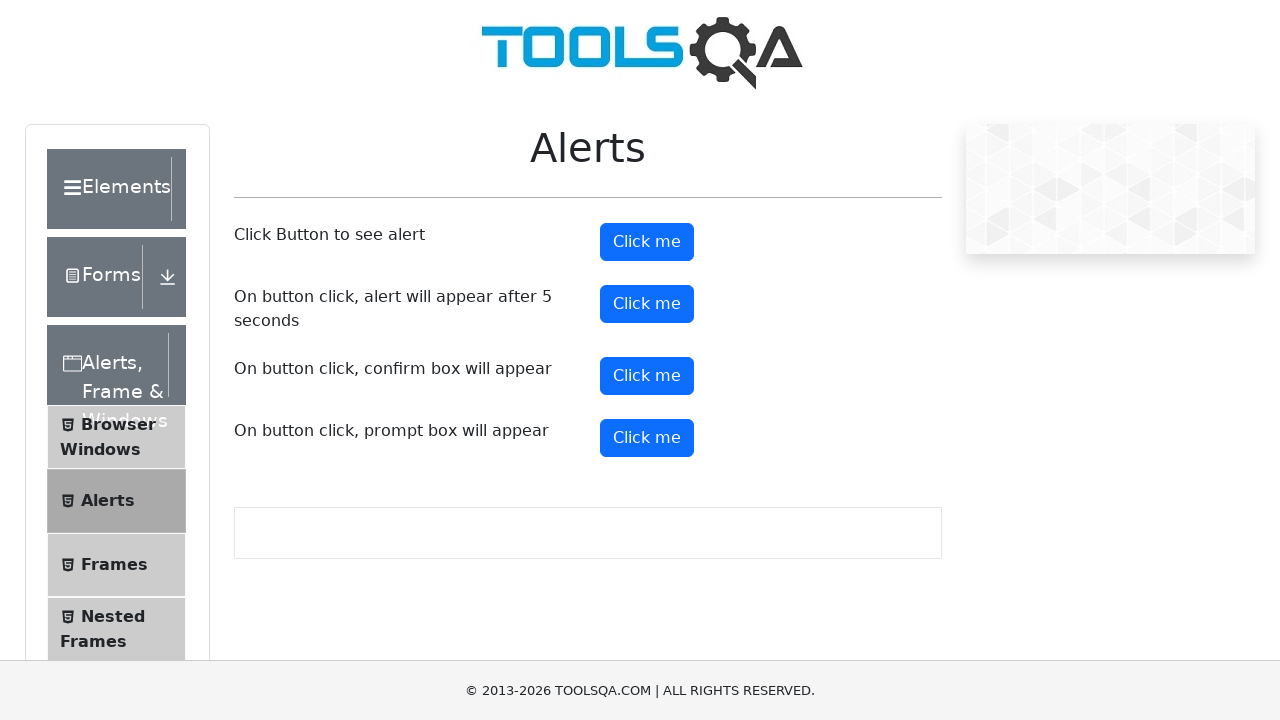

Set up dialog handler to dismiss confirm dialog
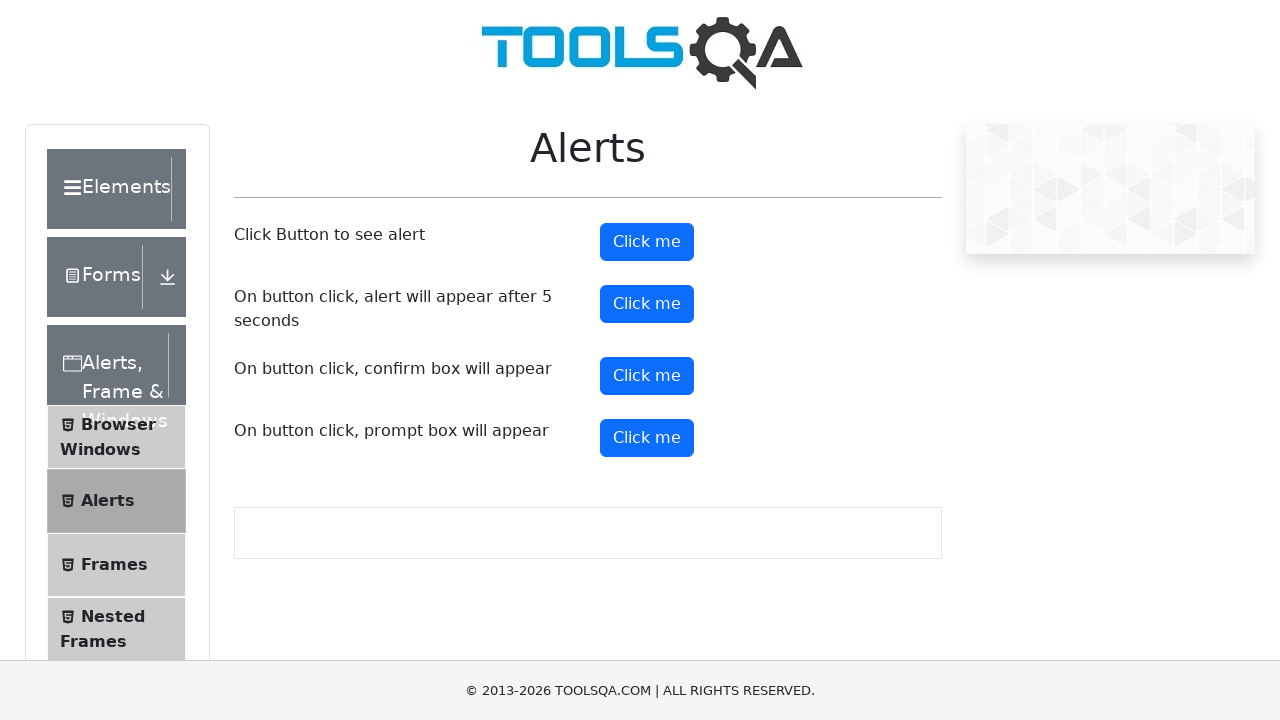

Clicked confirm button to trigger dialog at (647, 376) on #confirmButton
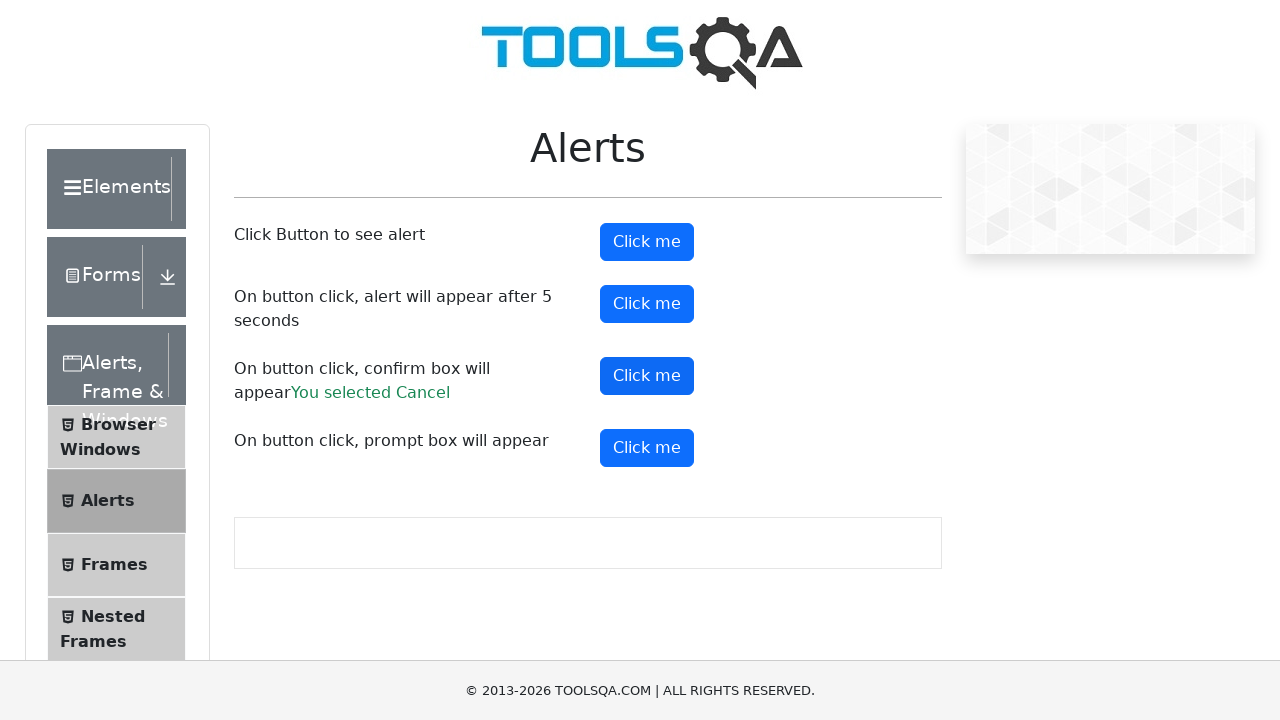

Retrieved result text from page
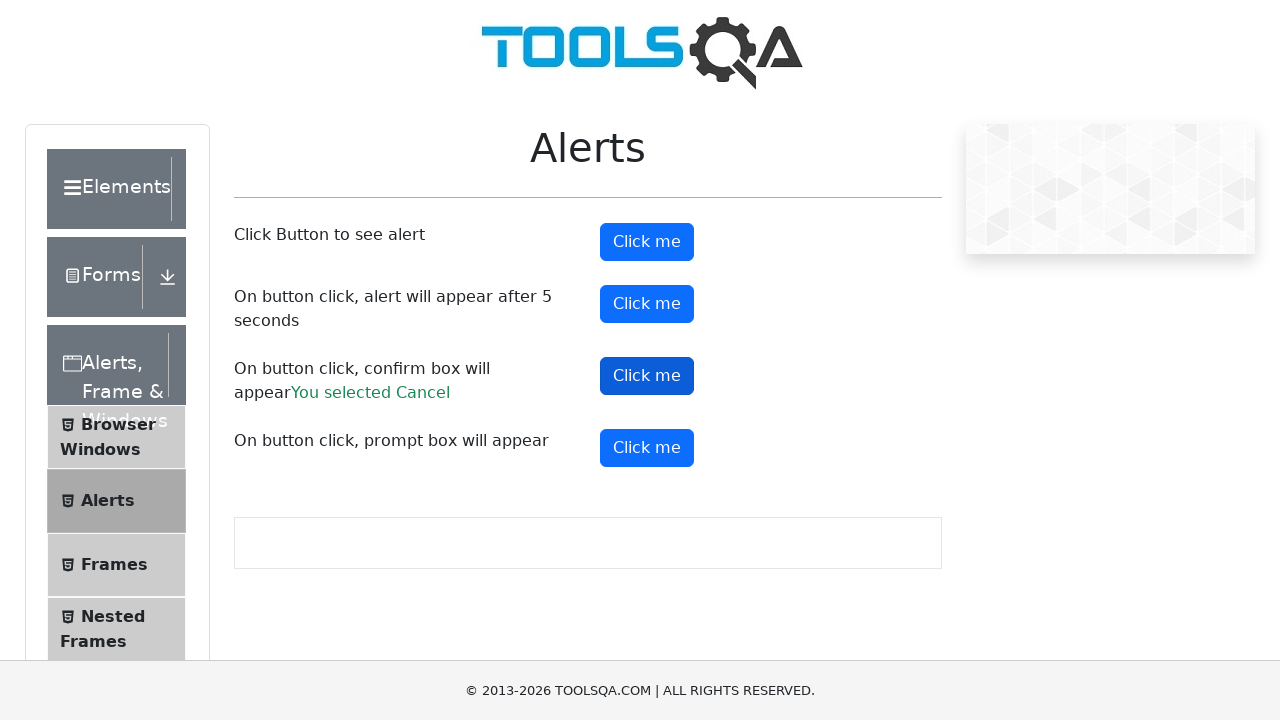

Verified that result text contains 'You selected Cancel'
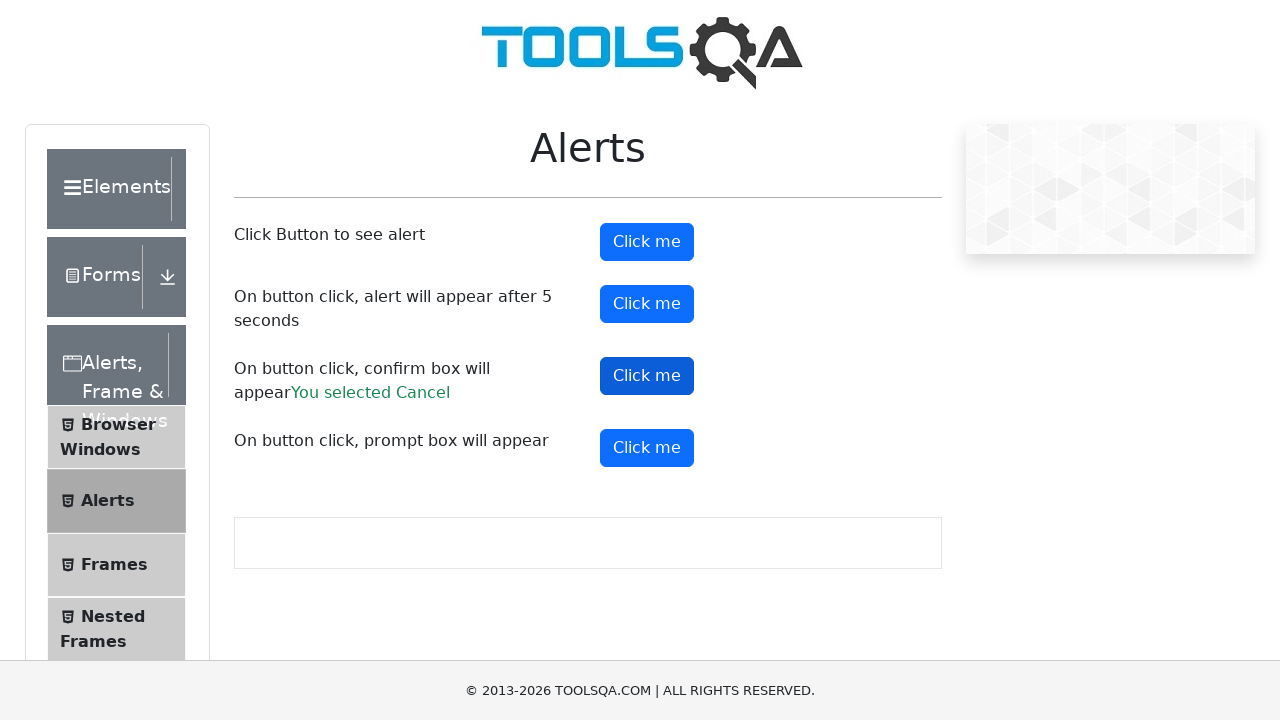

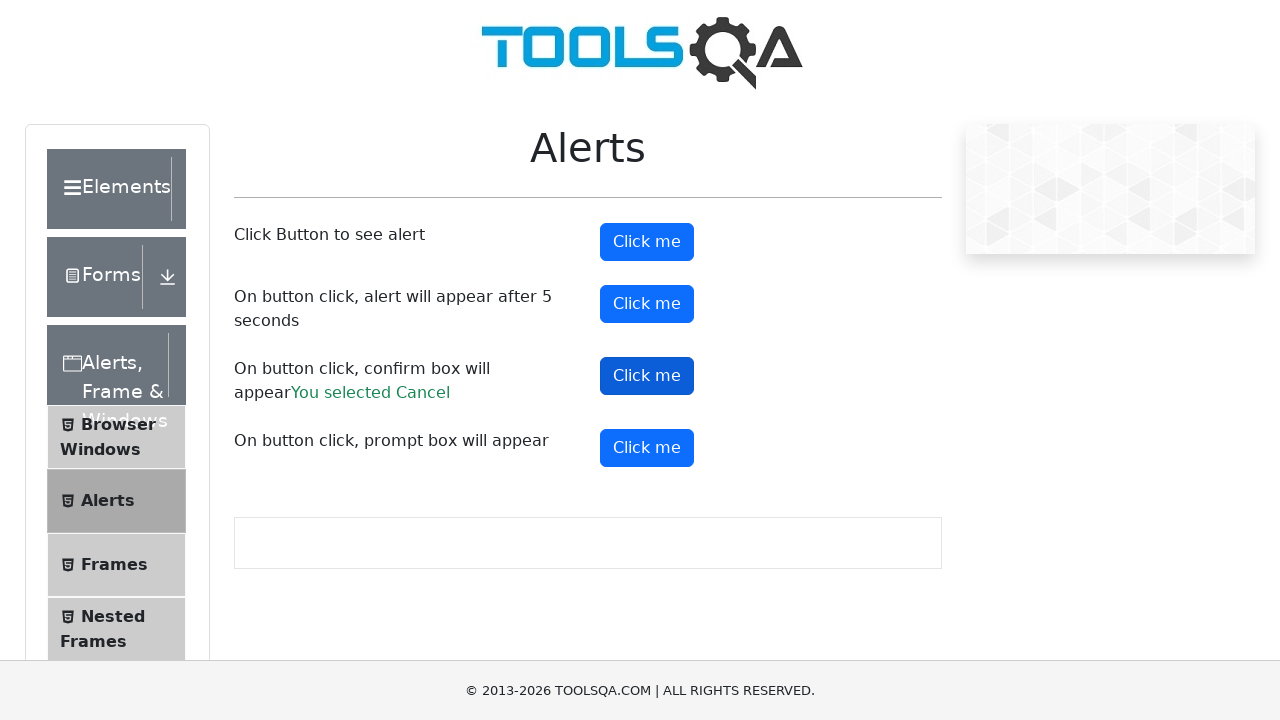